Tests navigation to the Browse Languages page and verifies table headers are displayed

Starting URL: http://www.99-bottles-of-beer.net/

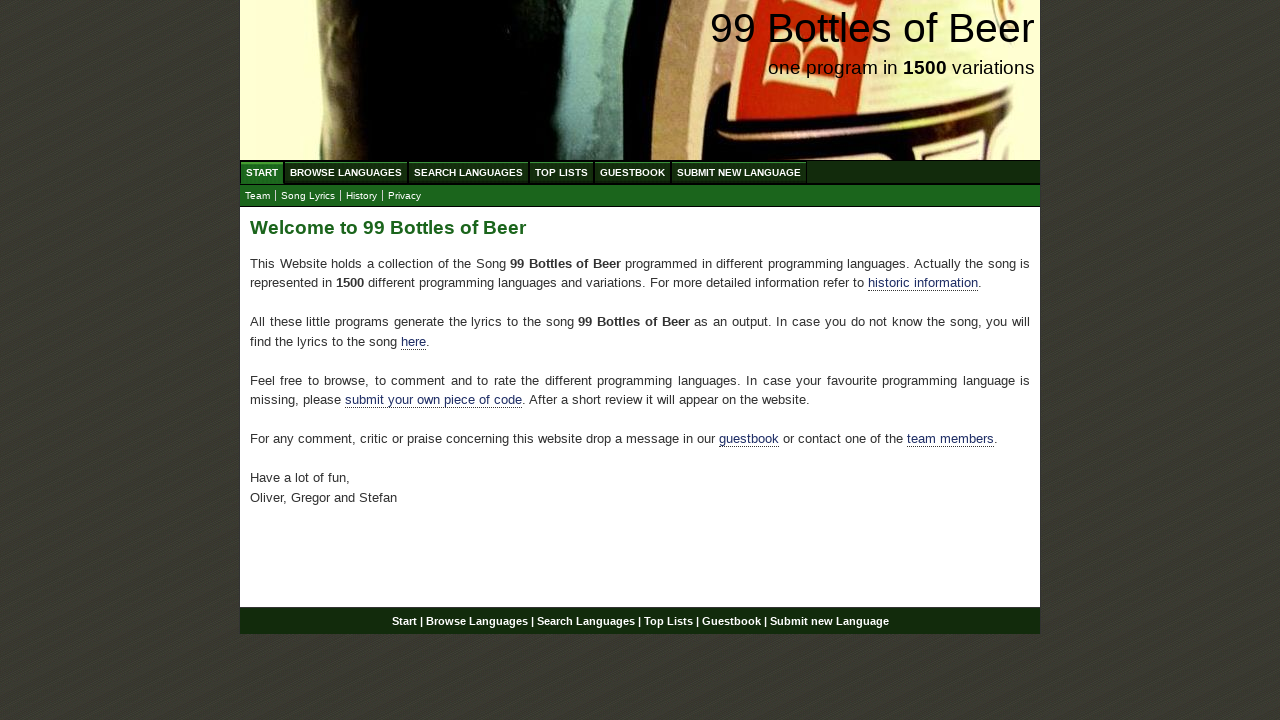

Clicked on Browse Languages link in navigation menu at (346, 172) on xpath=//div[@id='navigation']/ul[@id='menu']/li/a[@href='/abc.html']
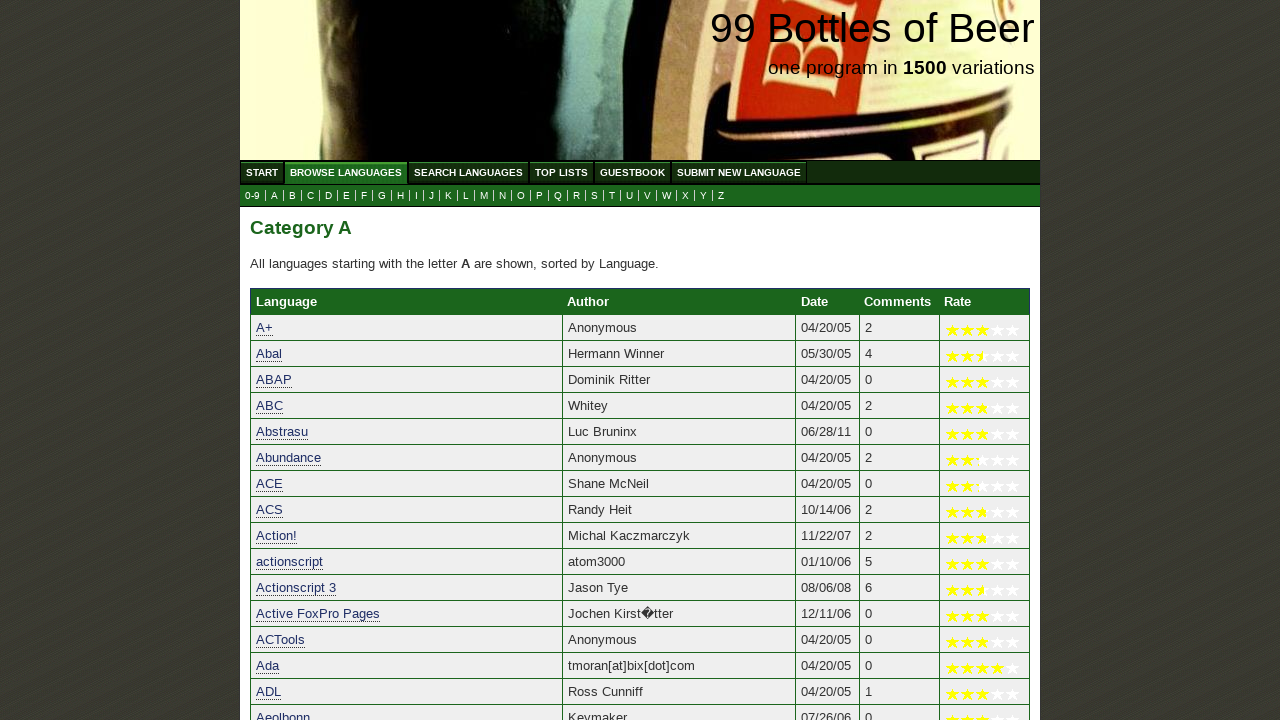

Verified Language column header is displayed in table
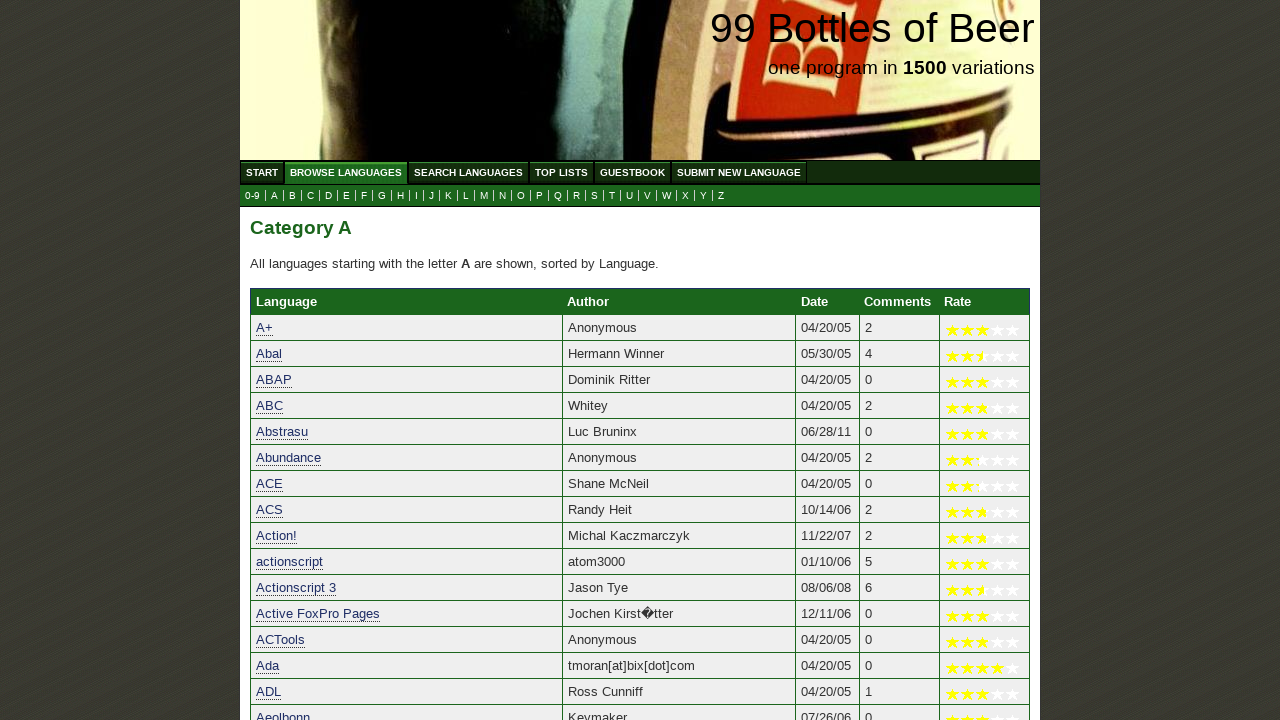

Verified Author column header is displayed in table
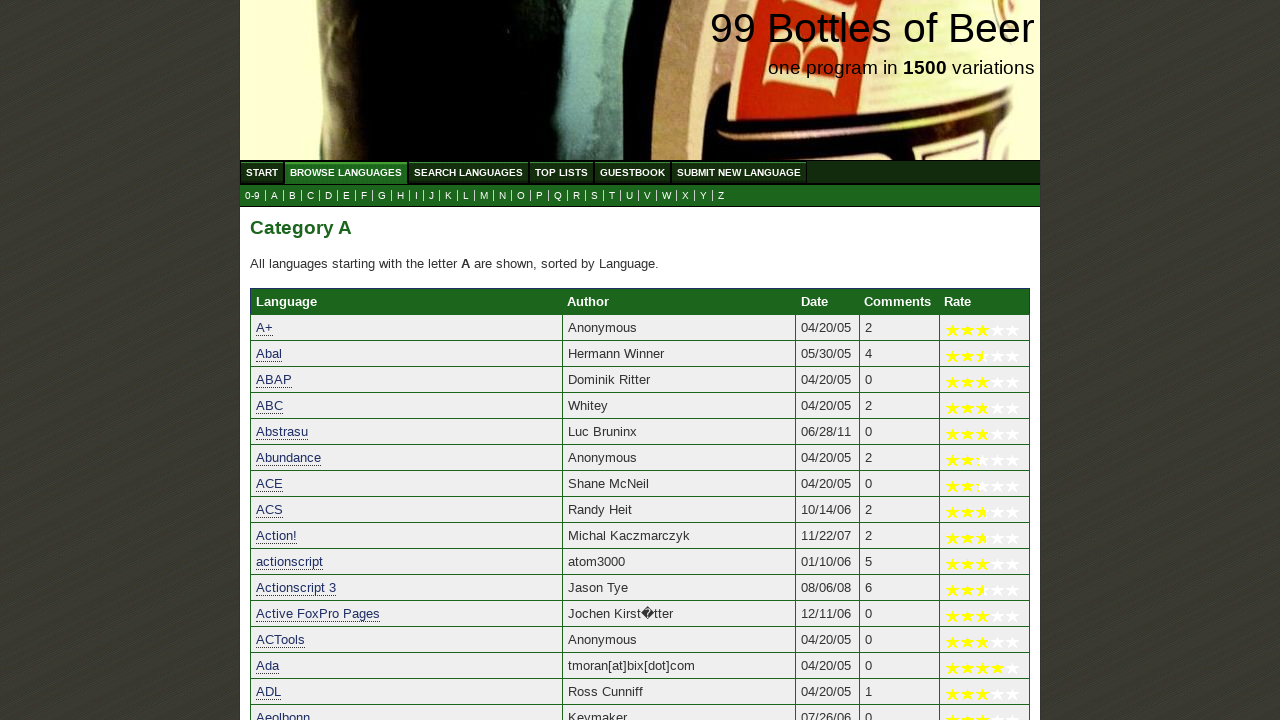

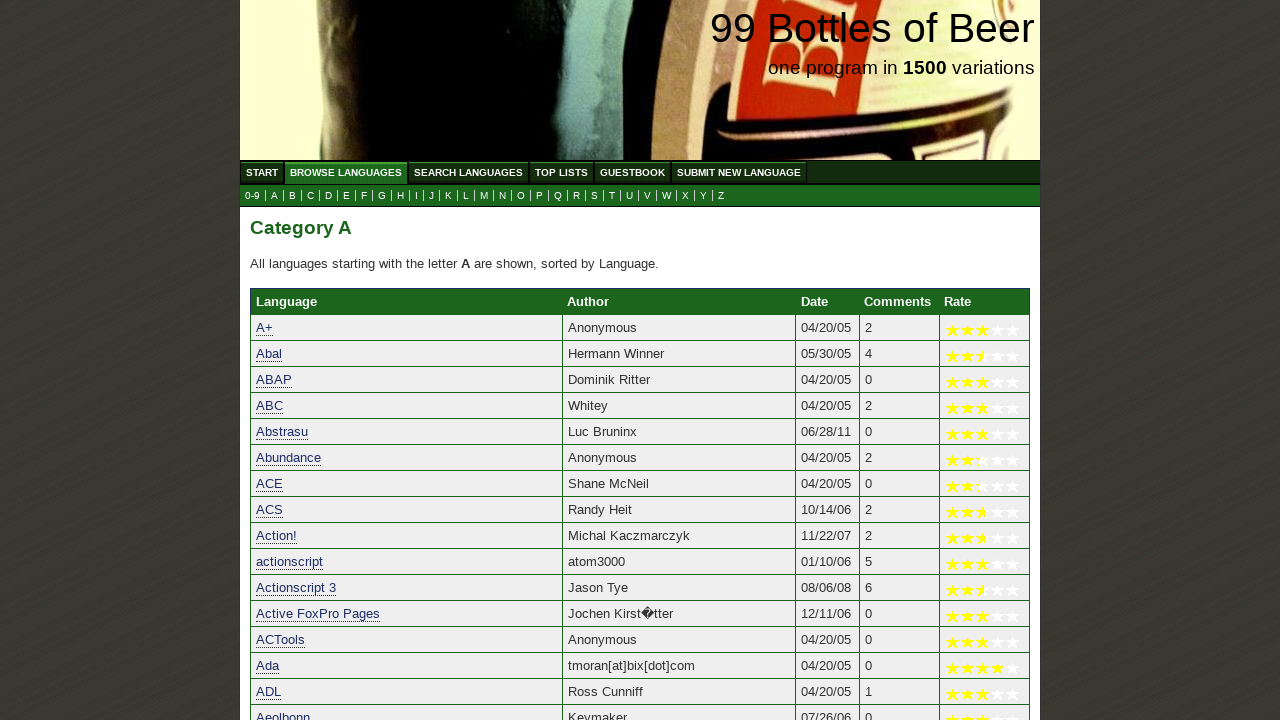